Tests dynamic interaction between checkbox, dropdown, and alert by selecting a checkbox option, using its value to select from dropdown and fill a text field, then verifying the value appears in an alert

Starting URL: https://rahulshettyacademy.com/AutomationPractice/

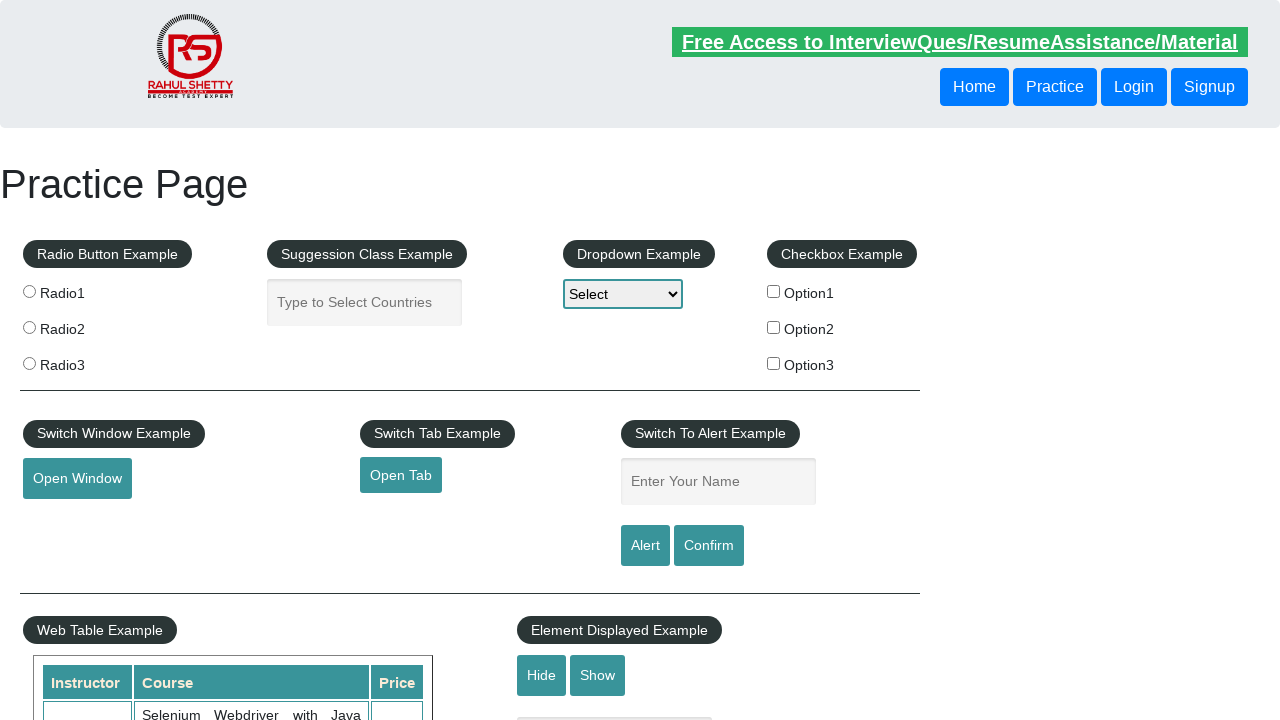

Clicked checkbox option 2 at (774, 327) on #checkBoxOption2
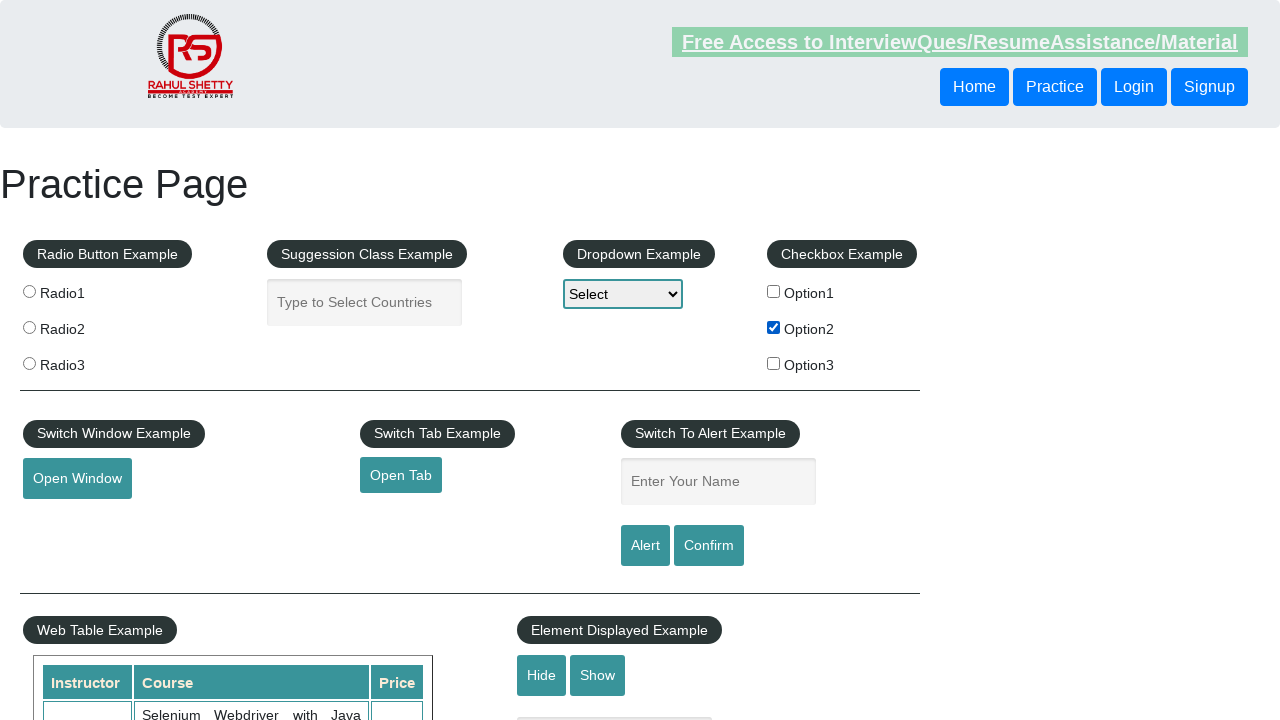

Retrieved checkbox value: option2
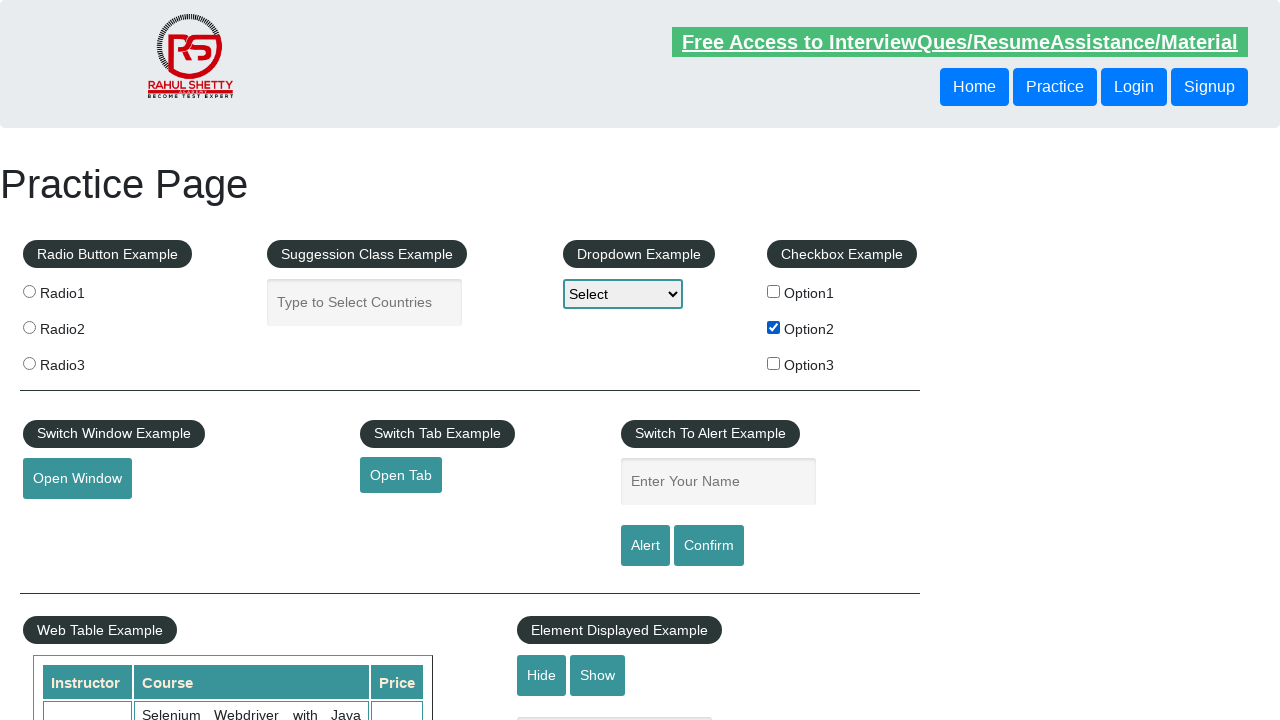

Selected dropdown option with value 'option2' on #dropdown-class-example
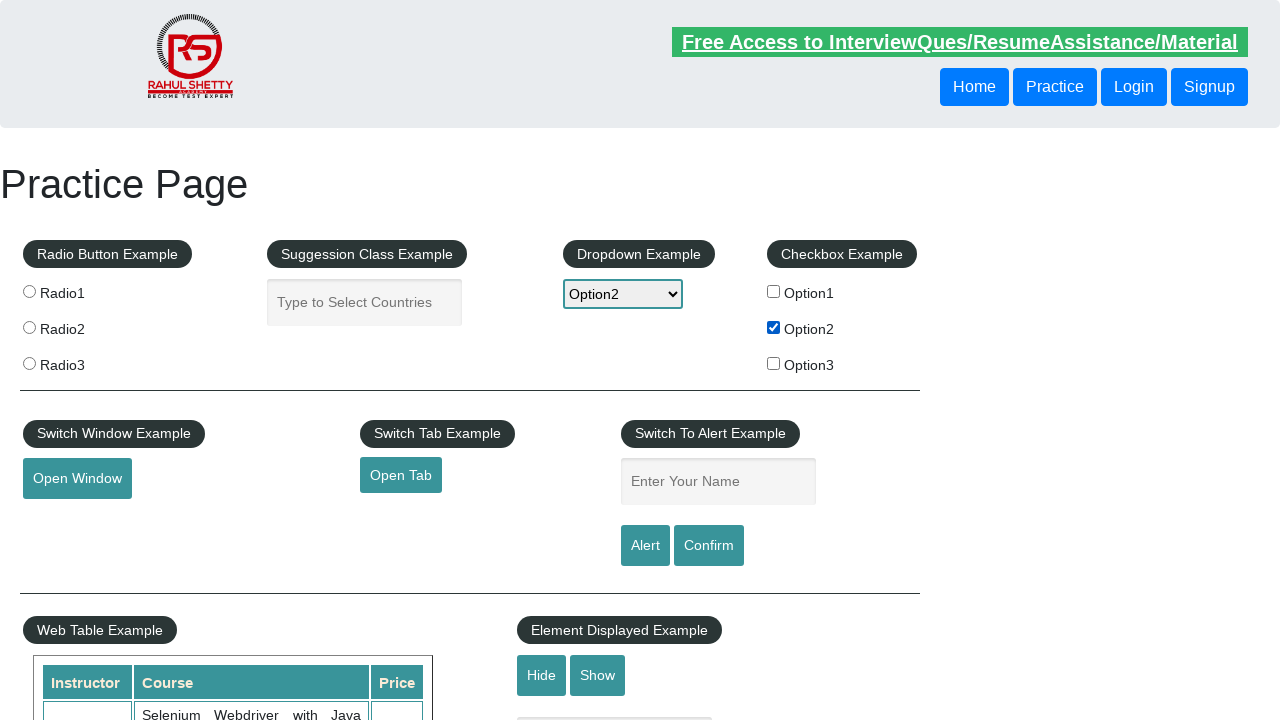

Filled name field with value 'option2' on #name
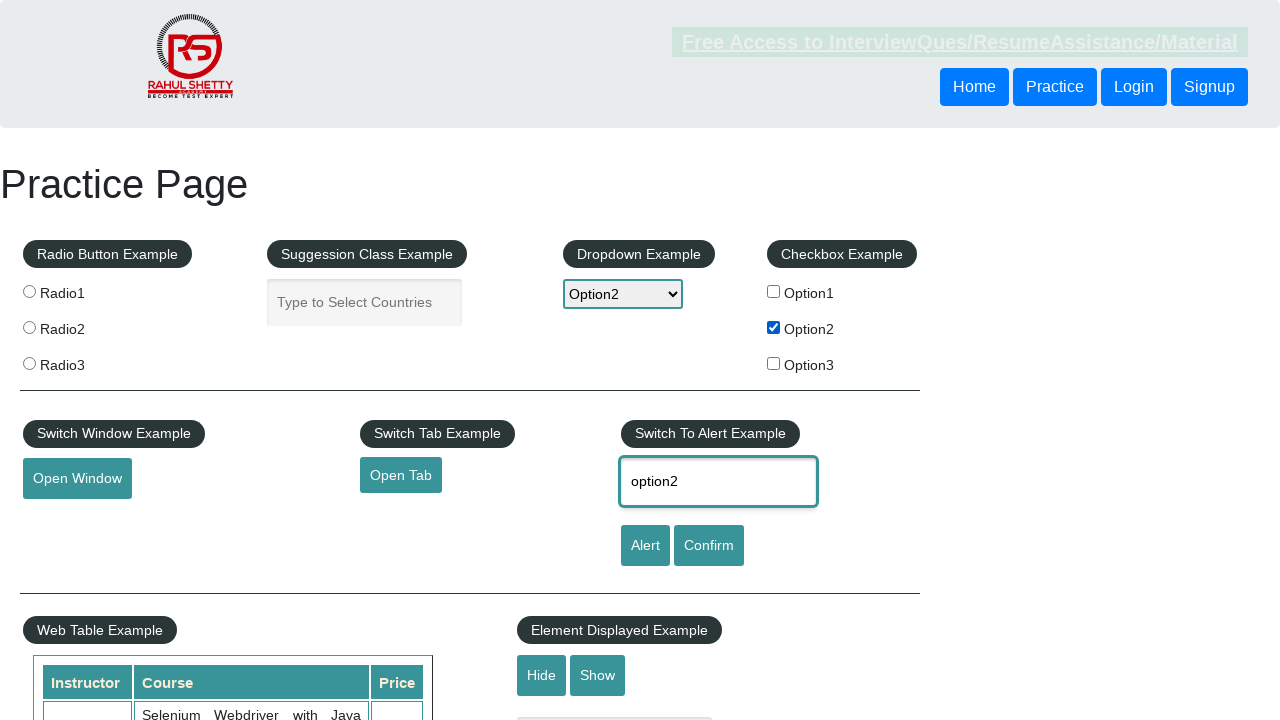

Clicked alert button to trigger alert at (645, 546) on #alertbtn
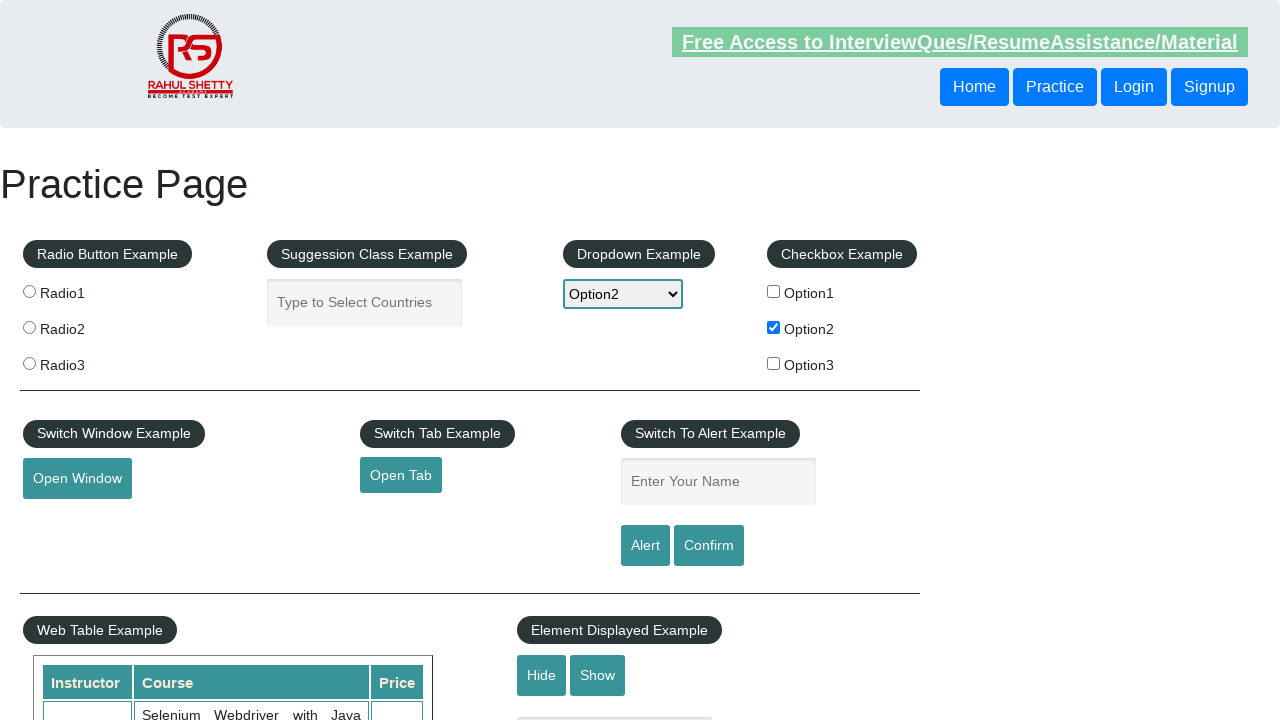

Handled alert and verified it contains value 'option2'
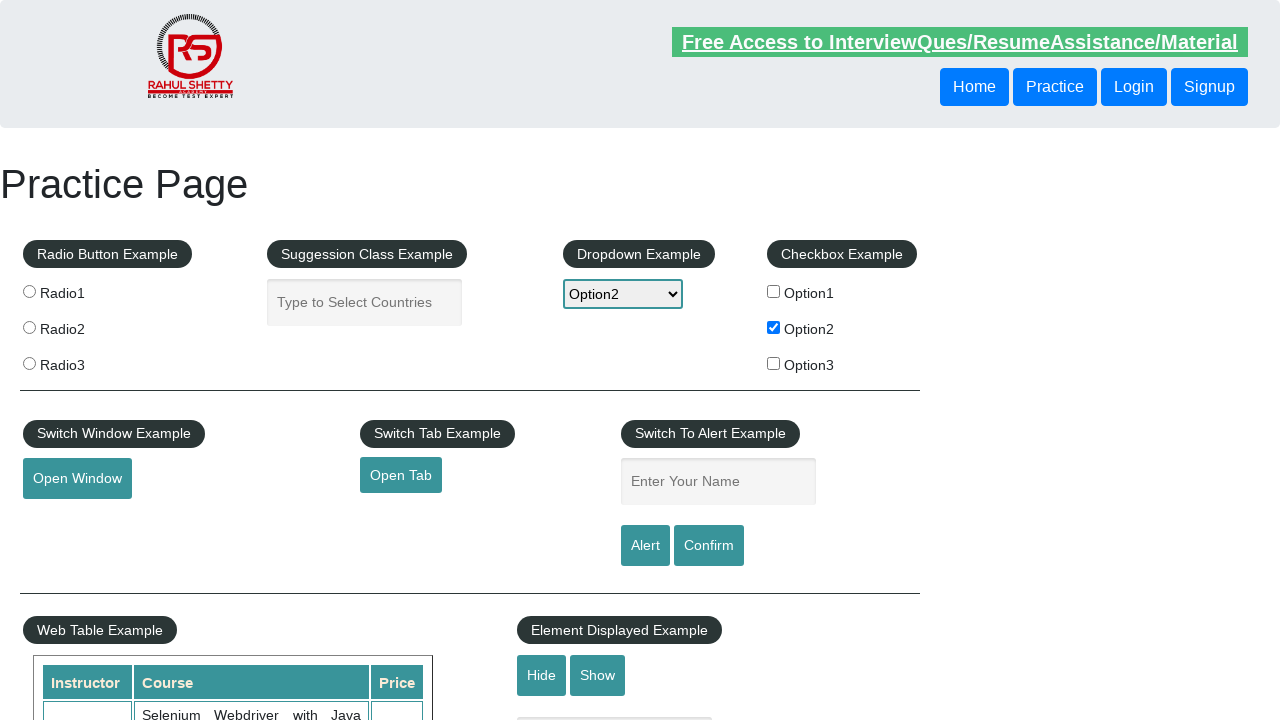

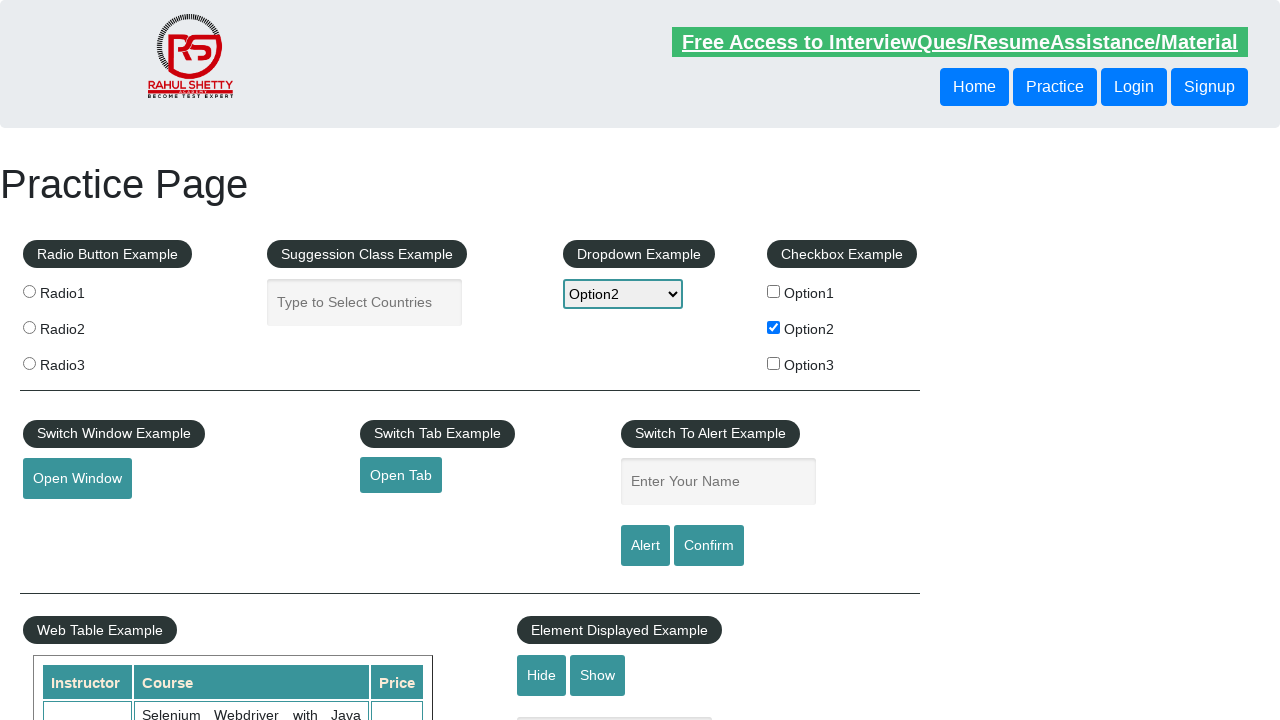